Tests registration form with invalid email formats and verifies appropriate error messages

Starting URL: https://alada.vn/tai-khoan/dang-ky.html

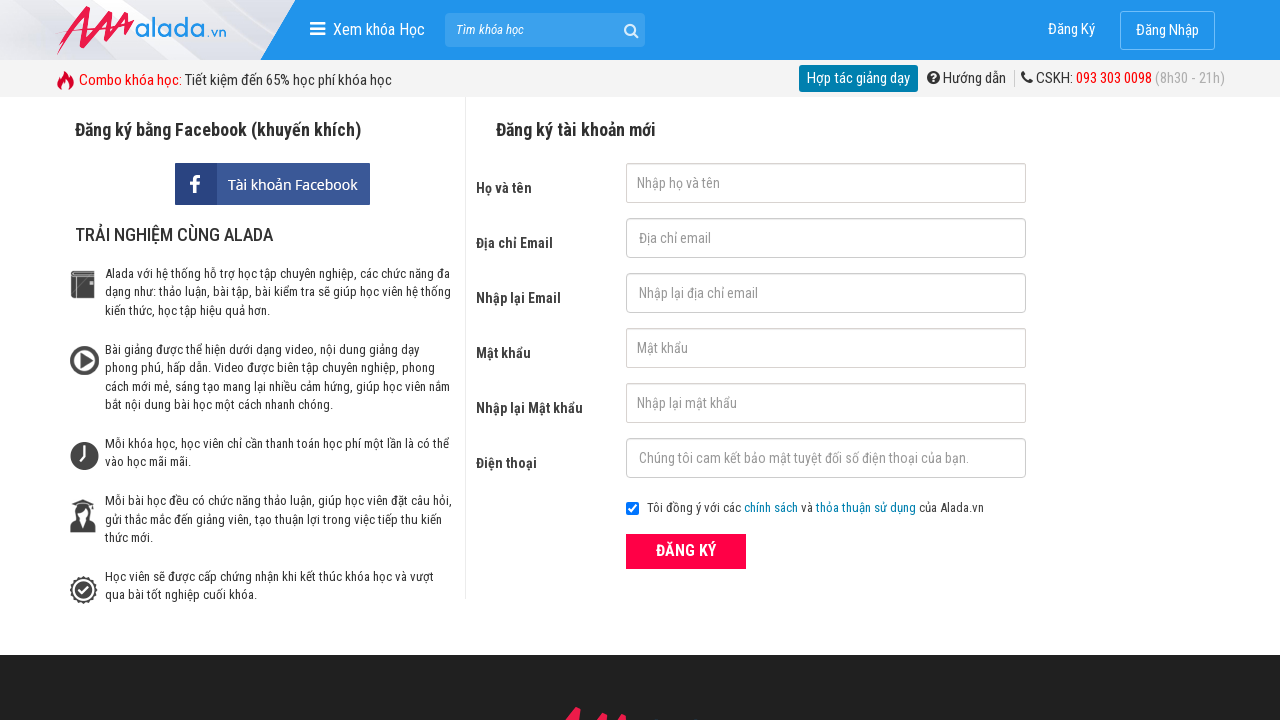

Filled first name field with 'Dat Nguyen' on #txtFirstname
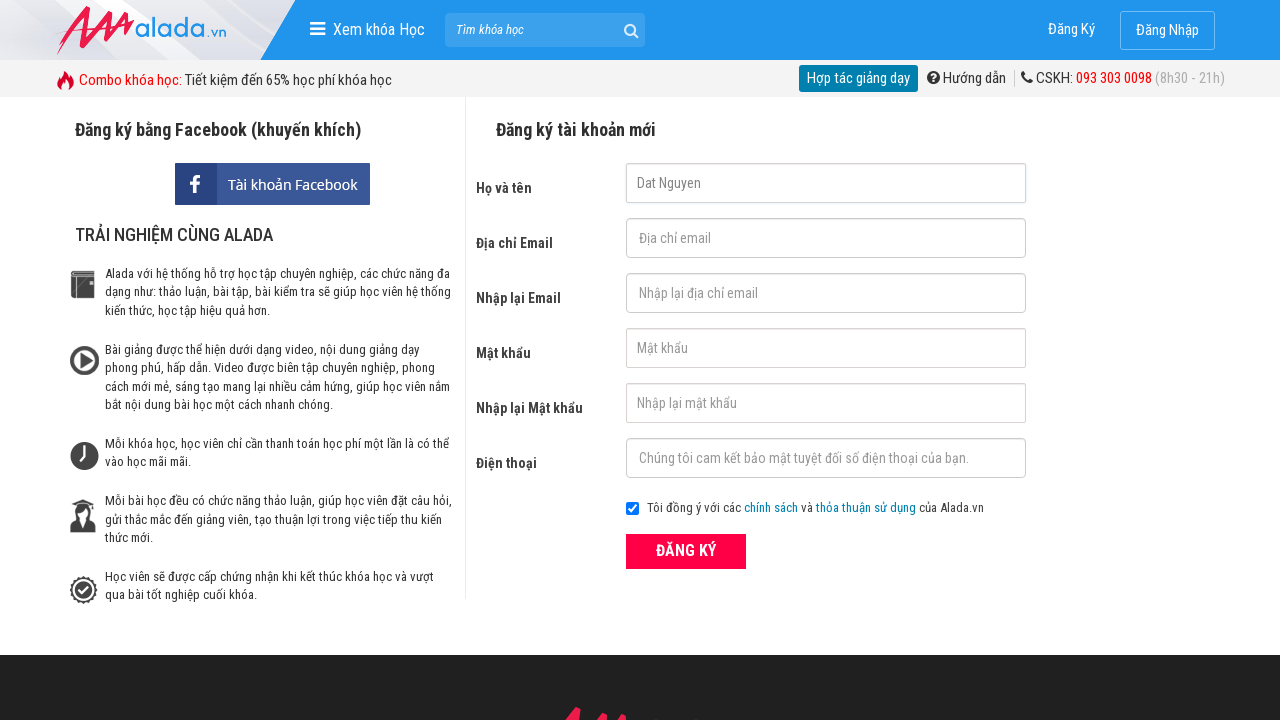

Filled email field with invalid format 'Dat Nguyen@gmail.@' on #txtEmail
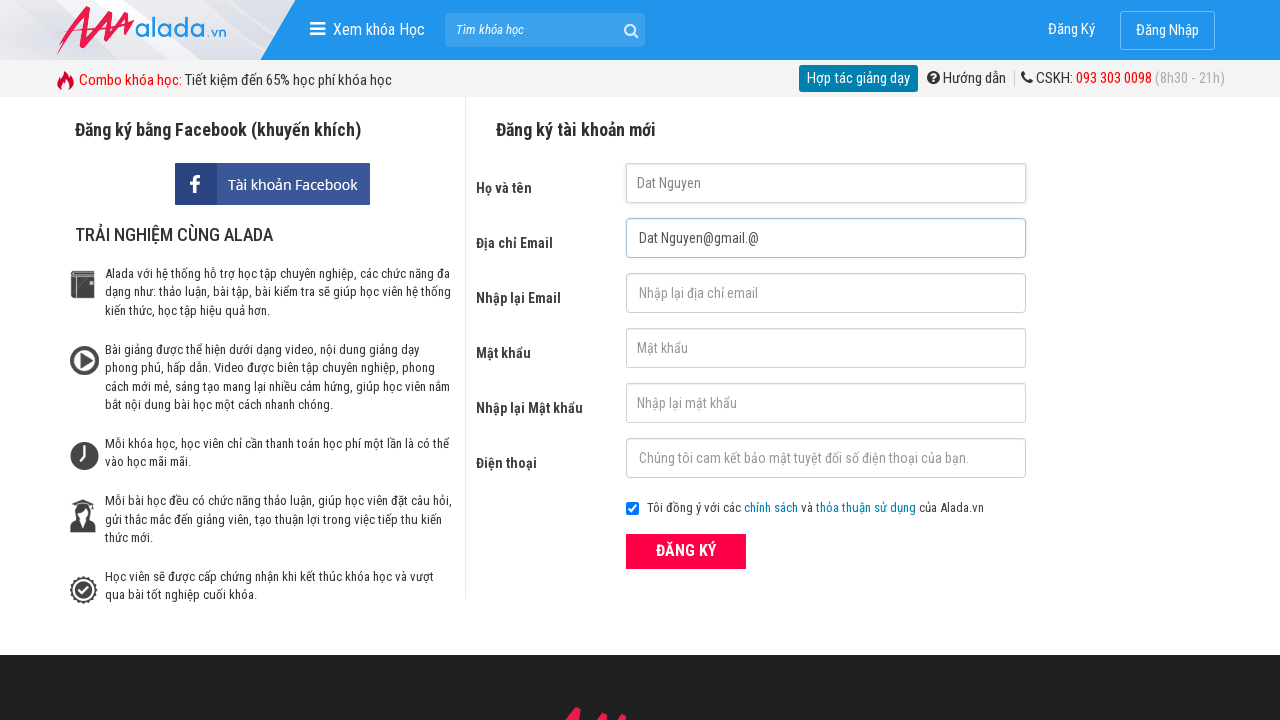

Filled confirm email field with mismatched email 'Dat Nguyen@gmail' on #txtCEmail
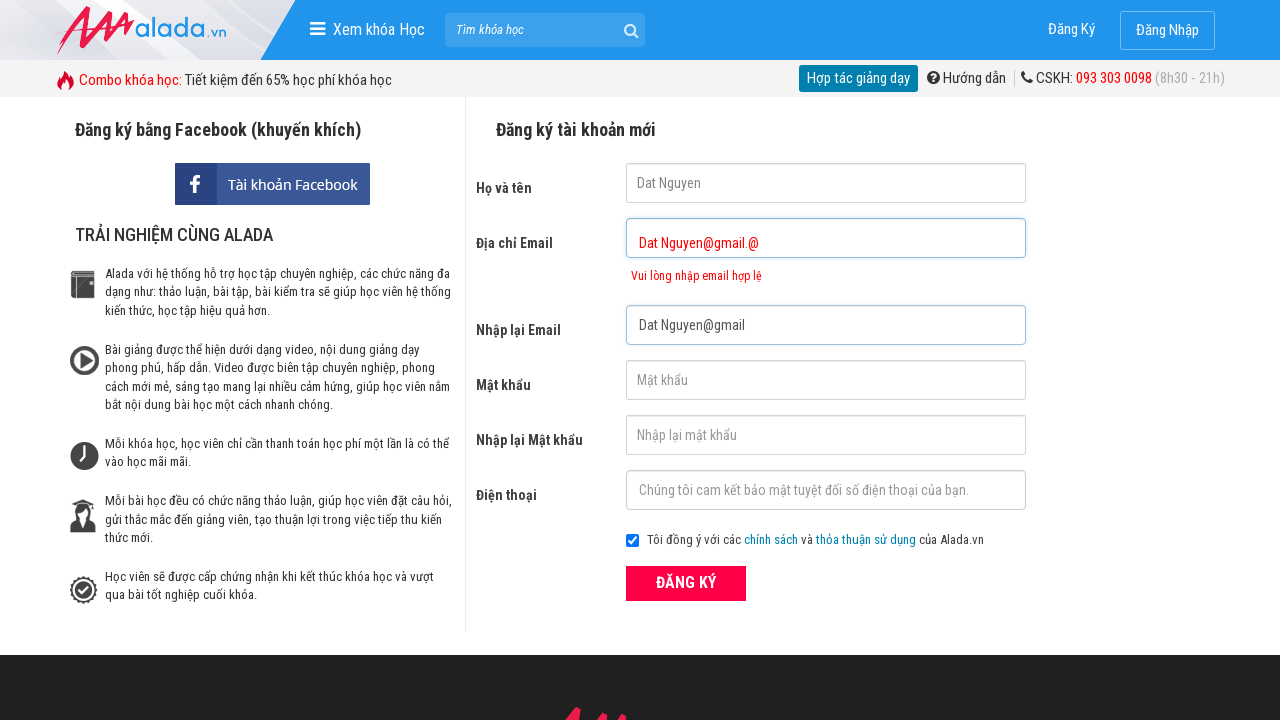

Filled password field with '1234a' on #txtPassword
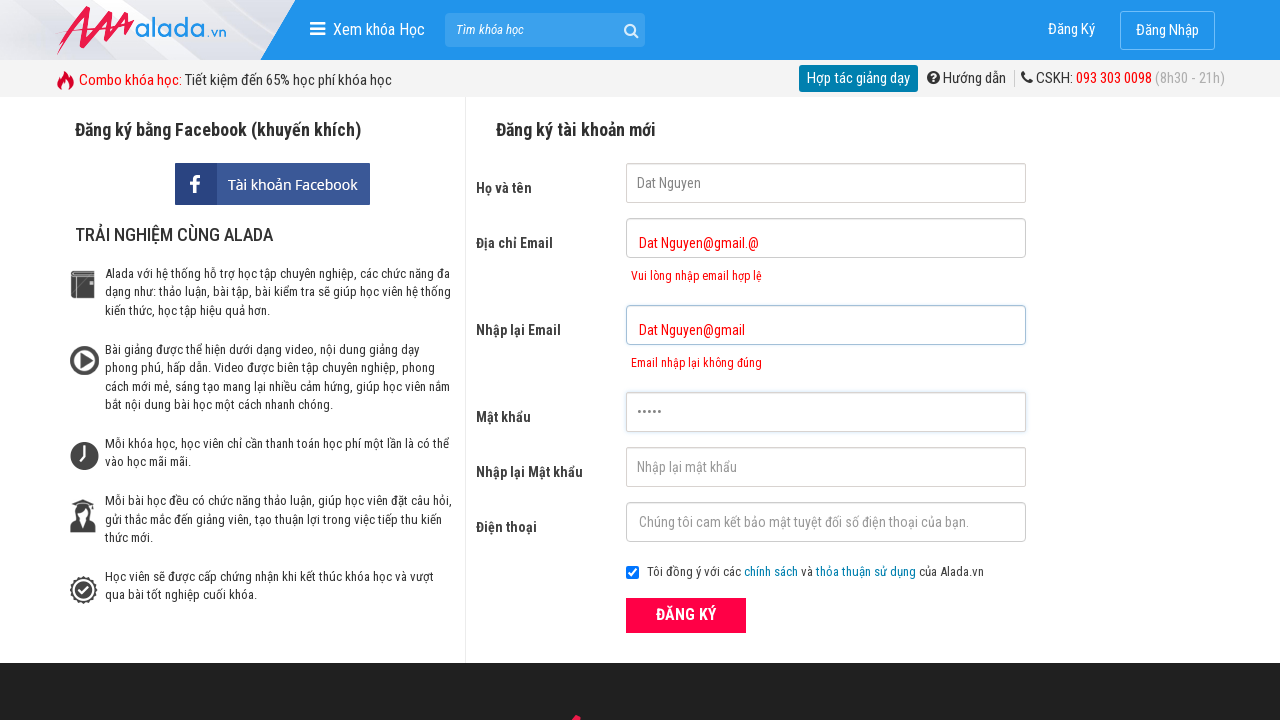

Filled confirm password field with mismatched password '11112' on #txtCPassword
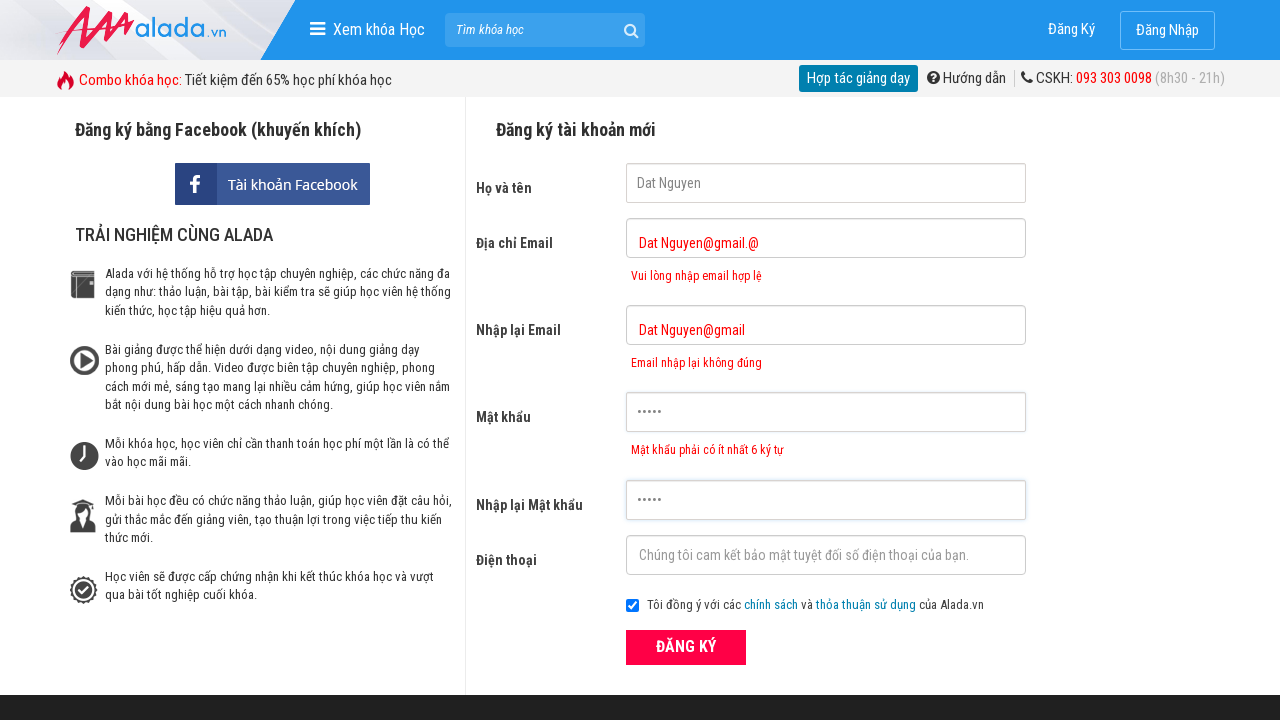

Filled phone field with '000000000' on #txtPhone
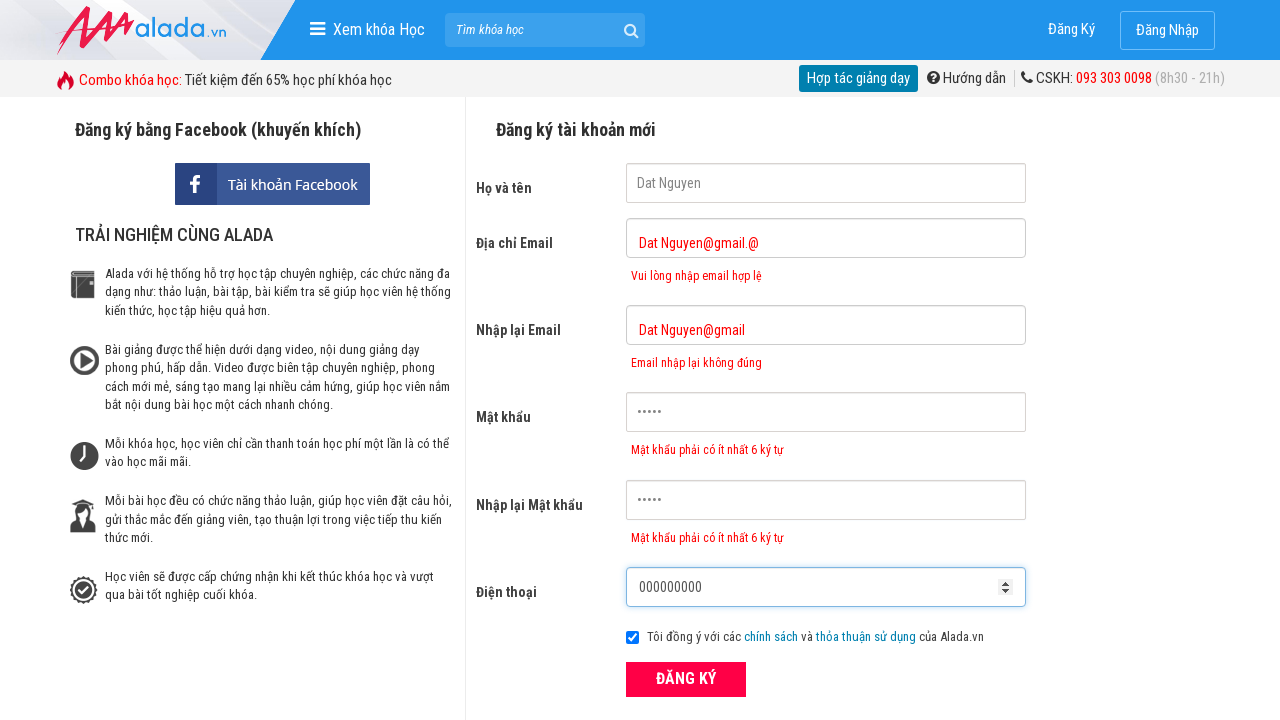

Email error message appeared
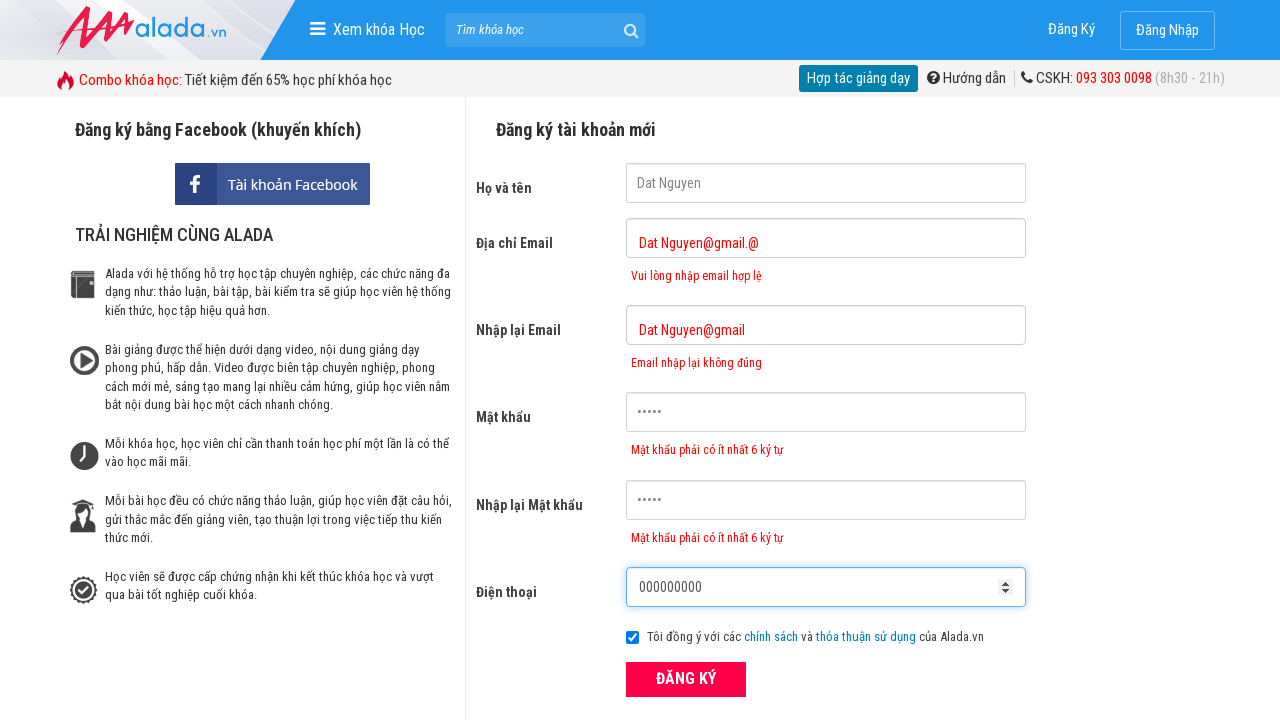

Verified email error message displays 'Vui lòng nhập email hợp lệ'
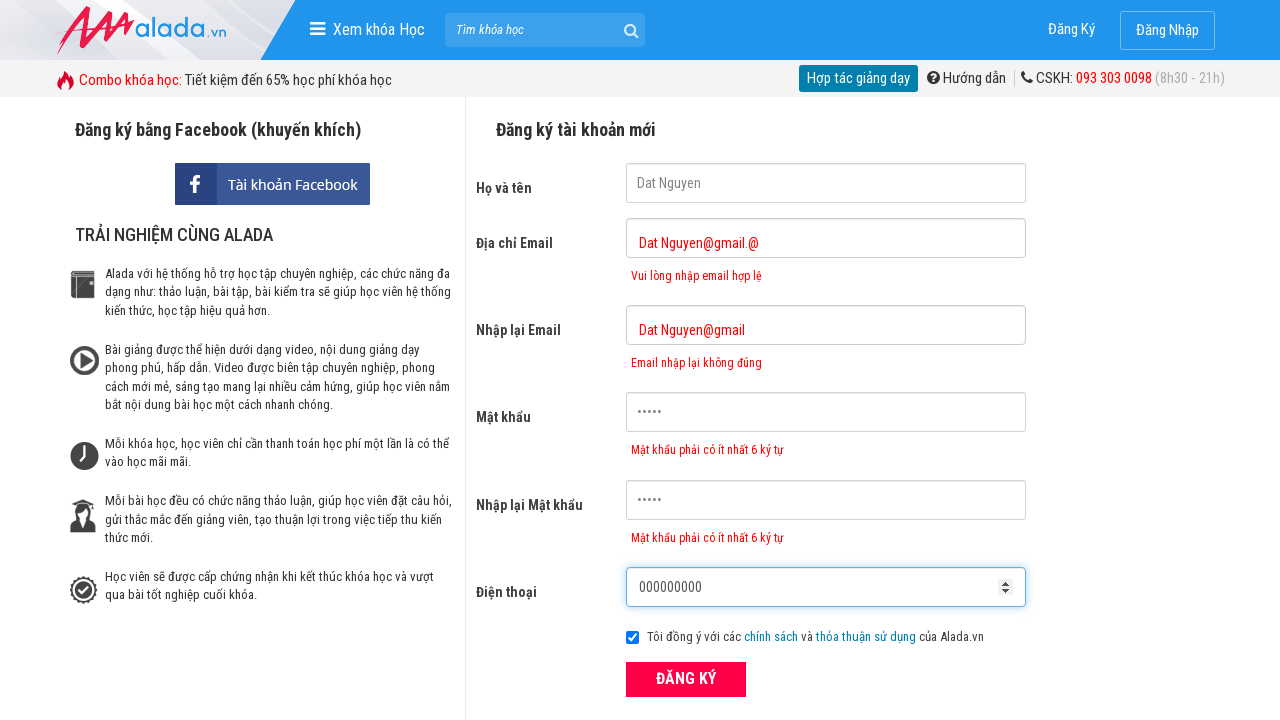

Verified confirm email error message displays 'Email nhập lại không đúng'
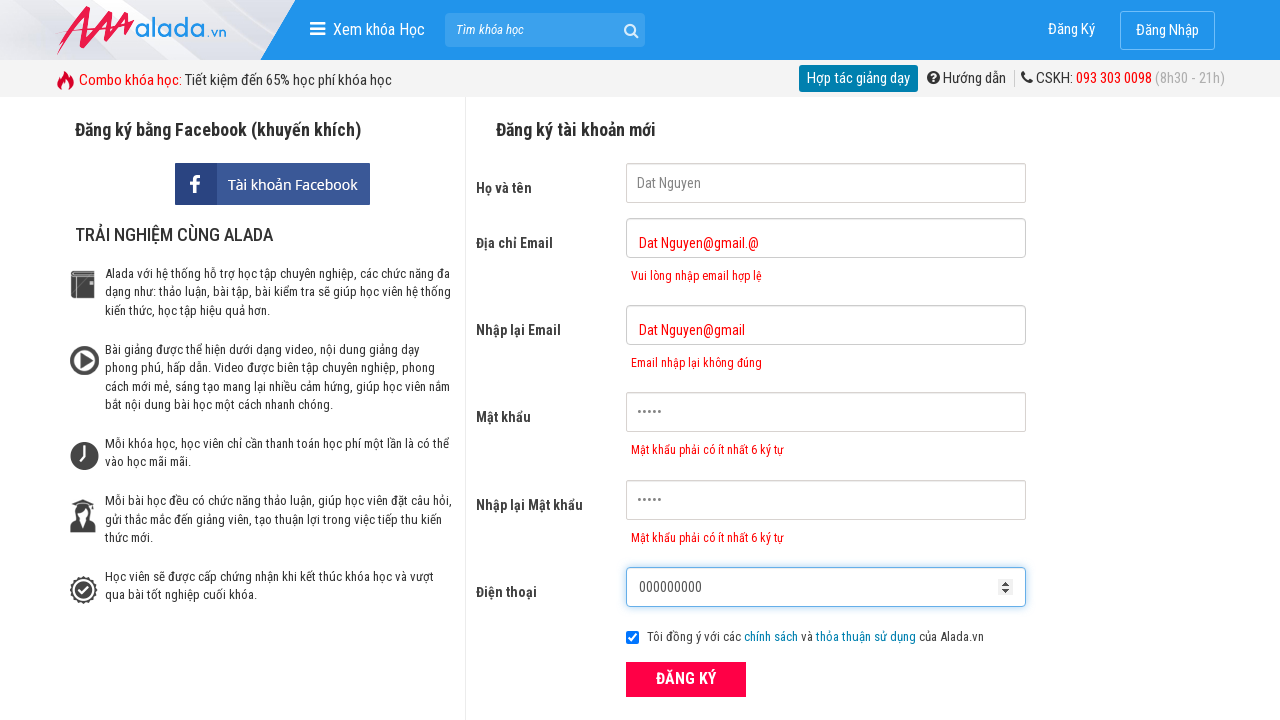

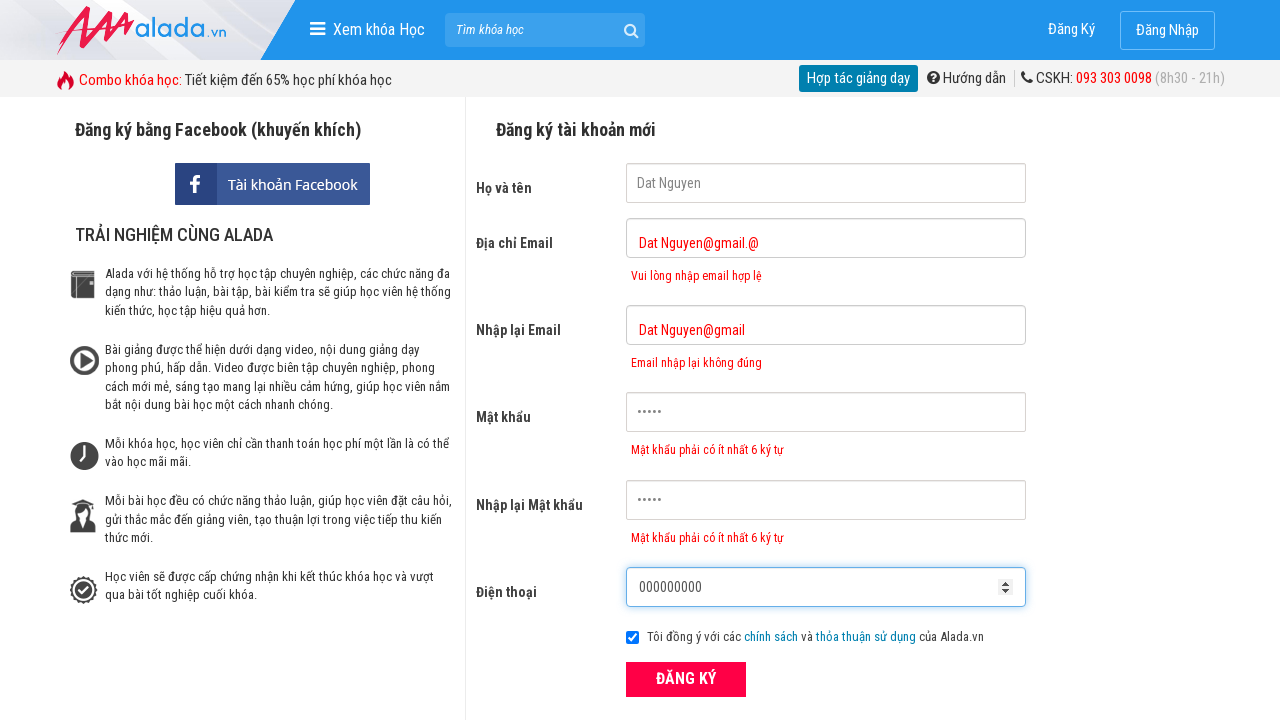